Tests drag and drop functionality between two elements

Starting URL: https://testautomationpractice.blogspot.com/

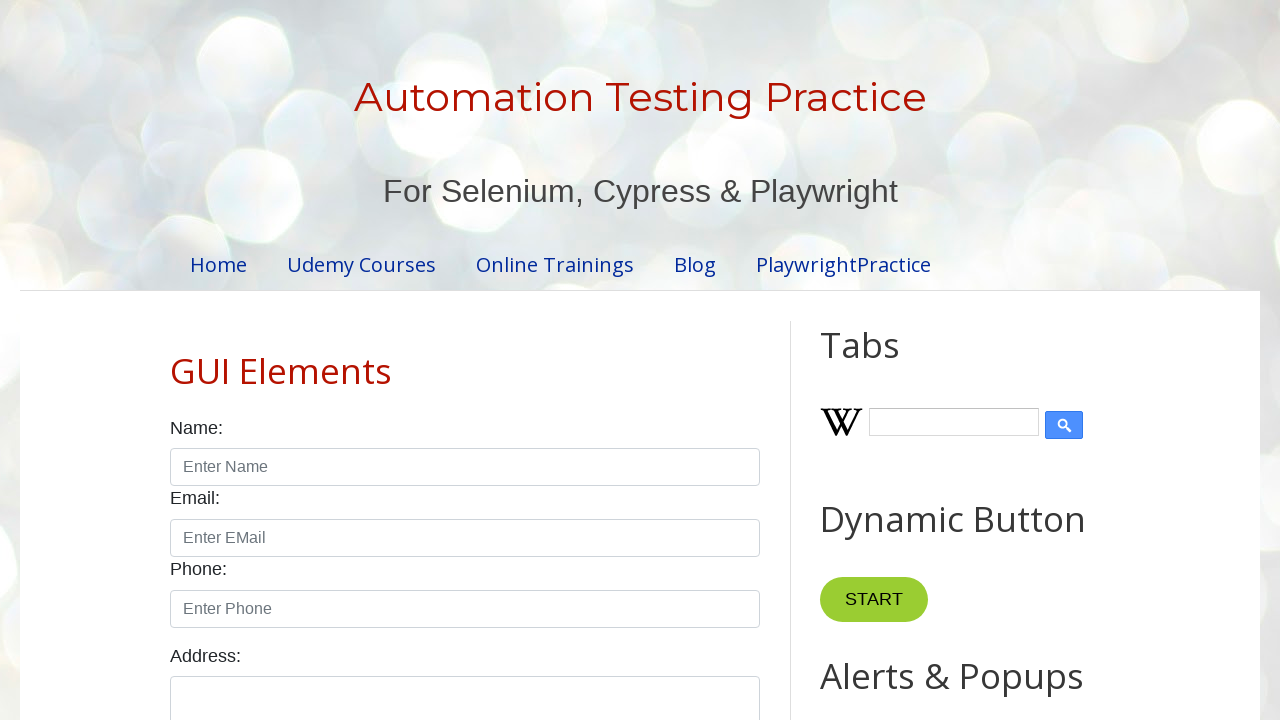

Clicked on the draggable element at (870, 361) on xpath=//div[@id='draggable']
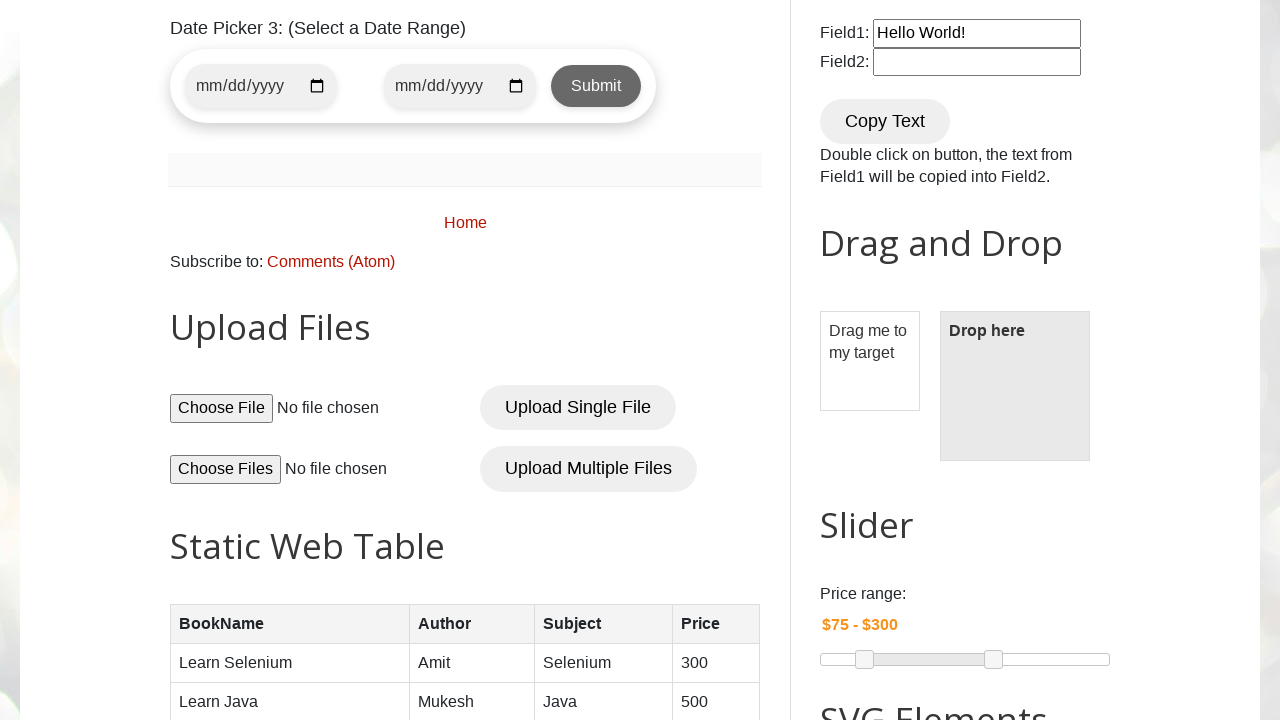

Dragged and dropped element from draggable to droppable area at (1015, 386)
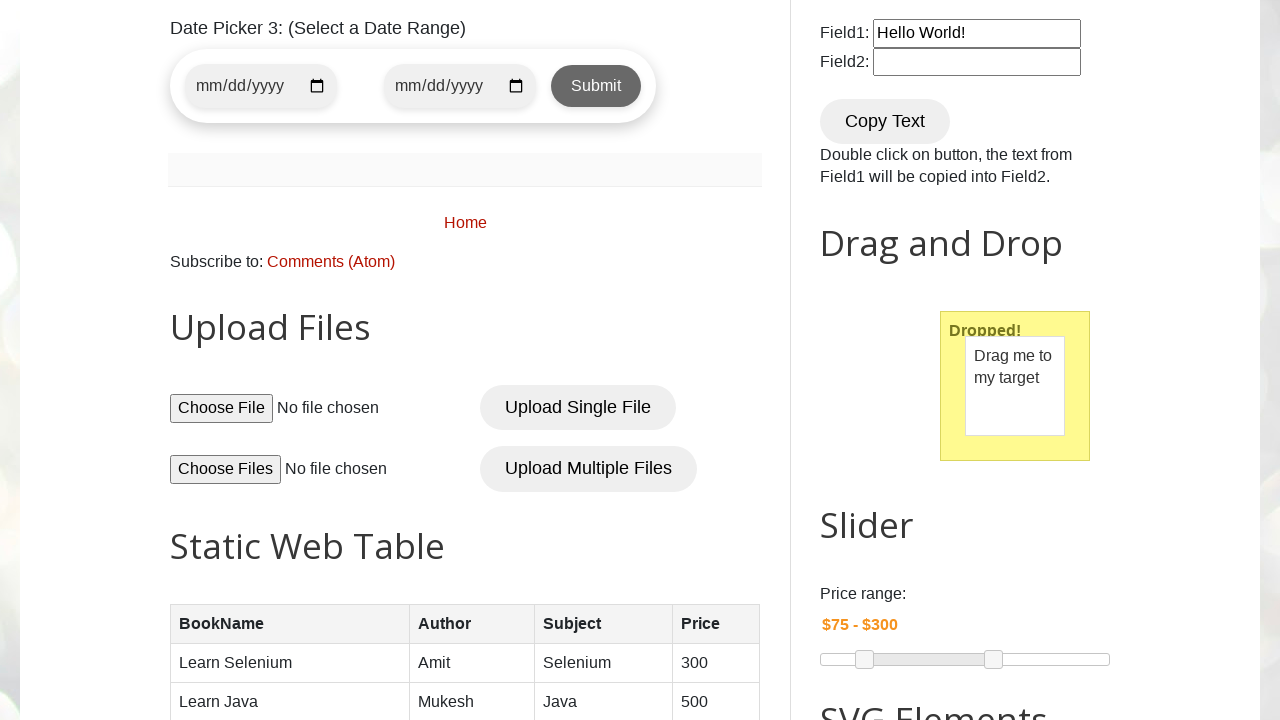

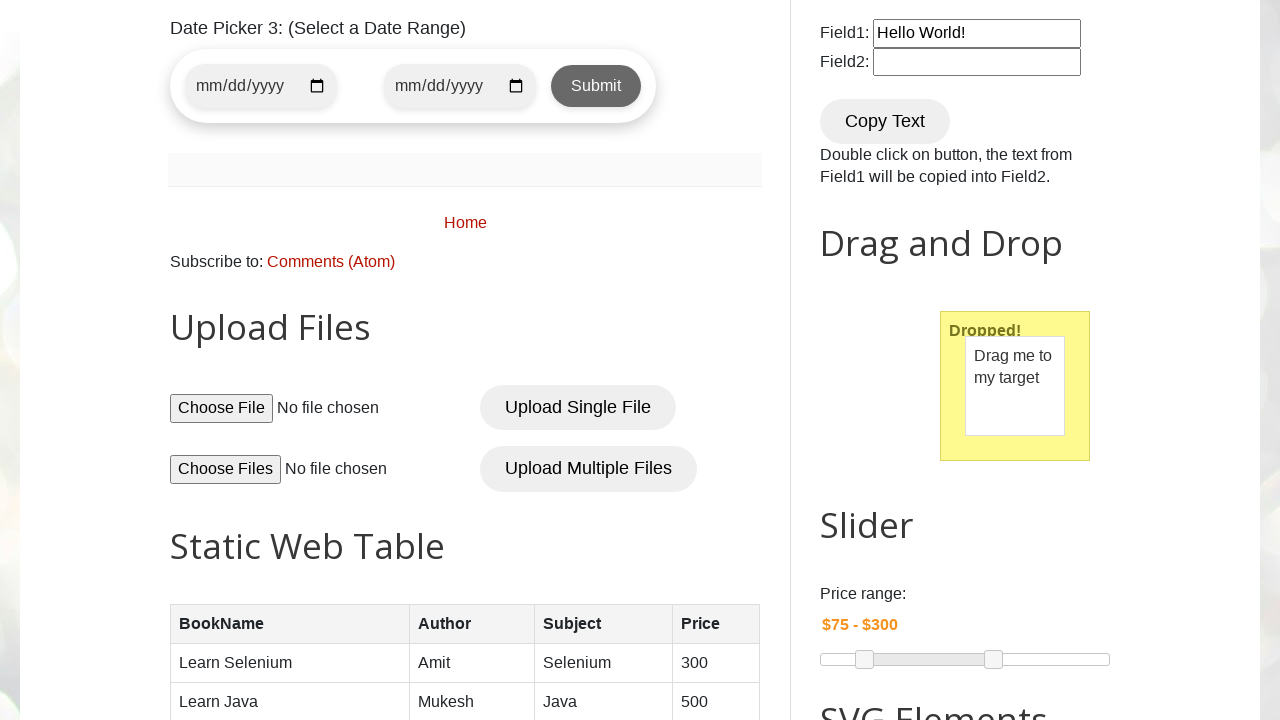